Navigates to contact form and fills both name and email fields

Starting URL: https://www.your-campus.com/

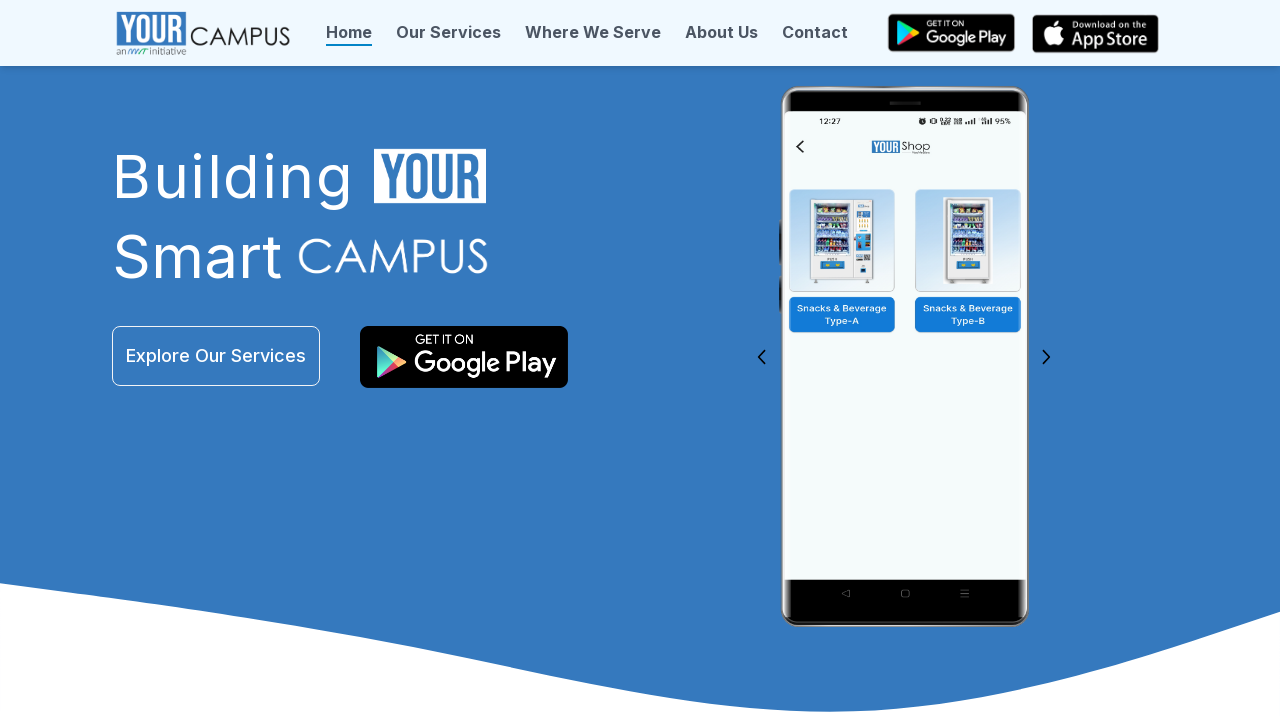

Clicked Contact link to navigate to contact form at (815, 32) on a:has-text('Contact')
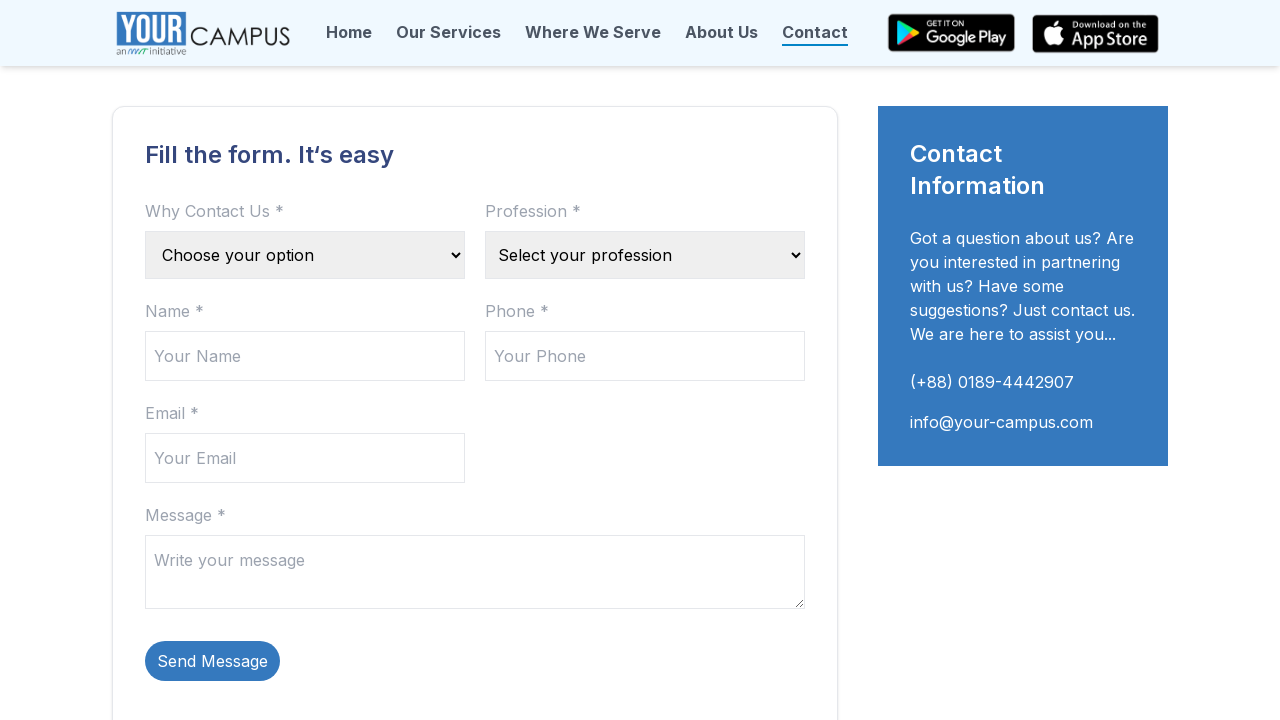

Filled name field with 'Muhiuddin' on input[name='name']
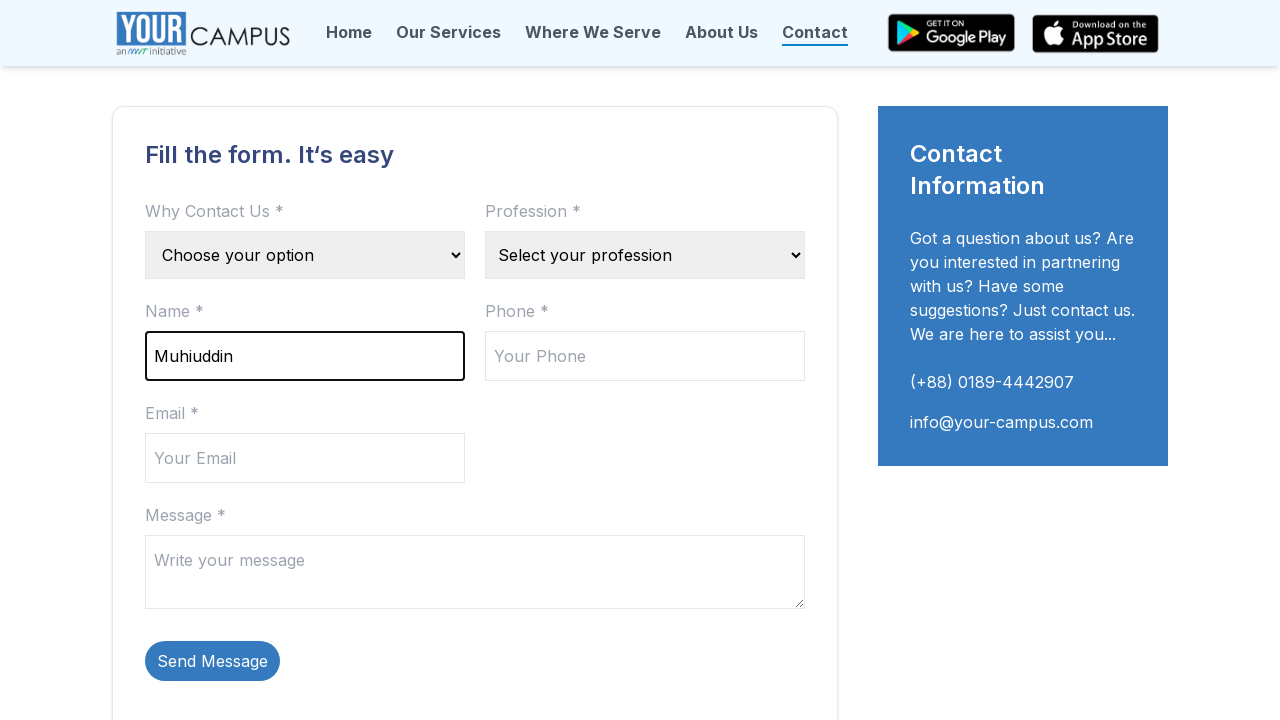

Filled email field with 'muhiuddinanik98@gmail.com' on #email
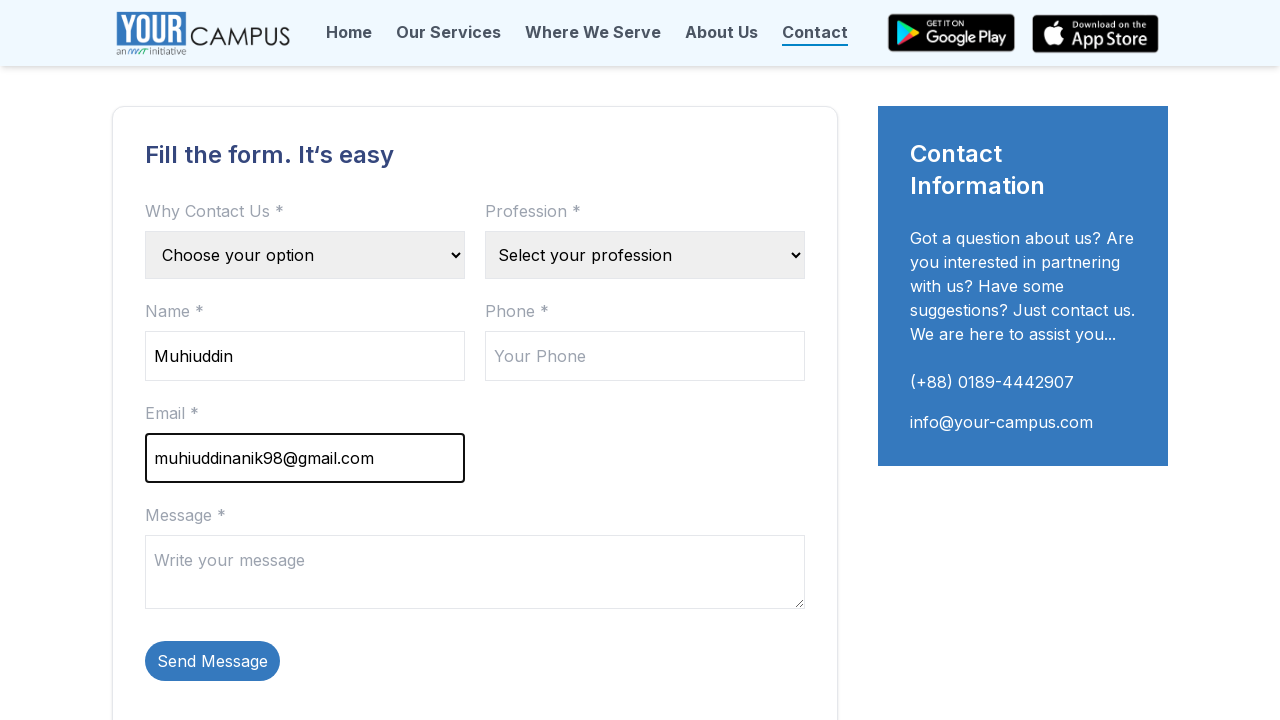

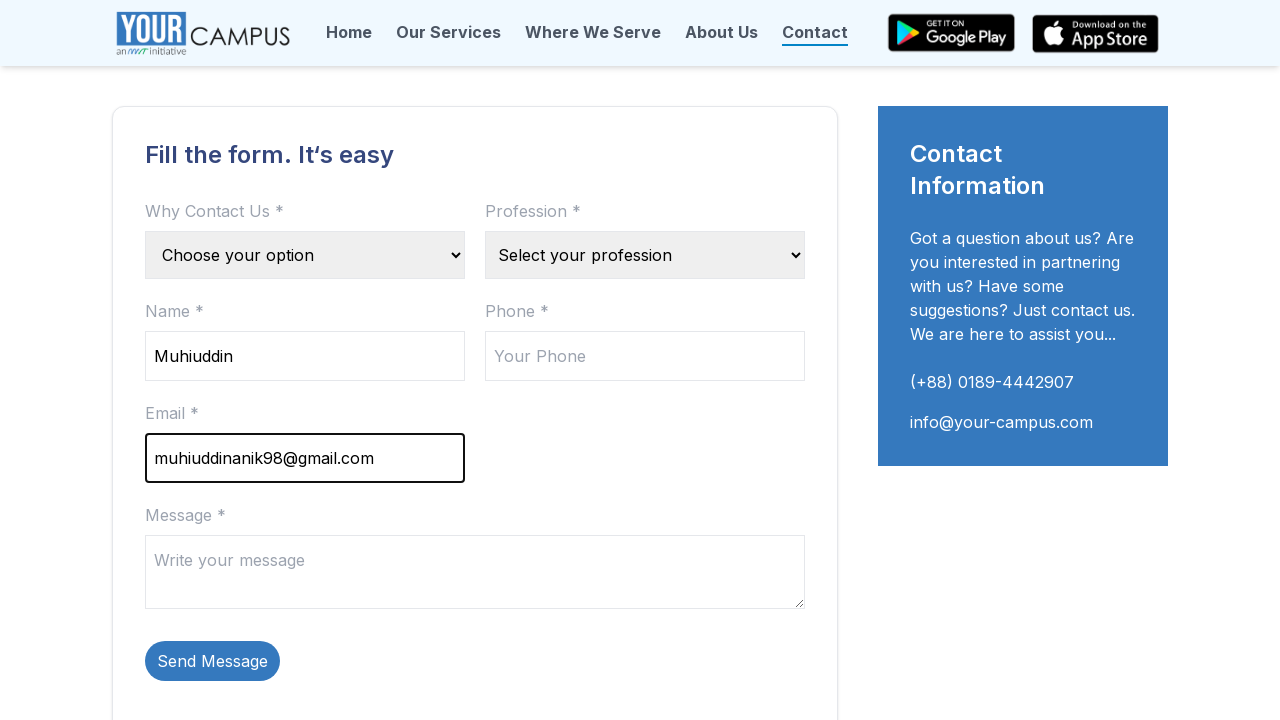